Tests drag and drop functionality on jQuery UI demo page by dragging an element and dropping it onto a target area

Starting URL: https://jqueryui.com/droppable/

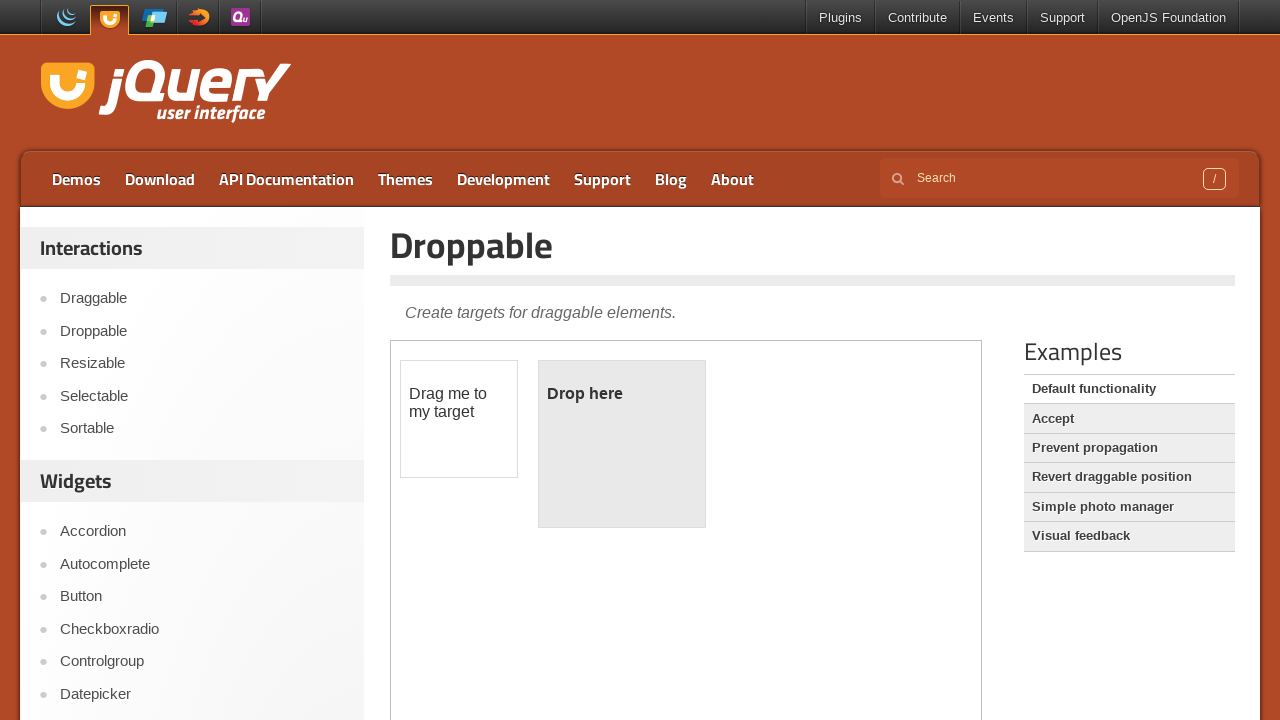

Located iframe containing drag and drop demo
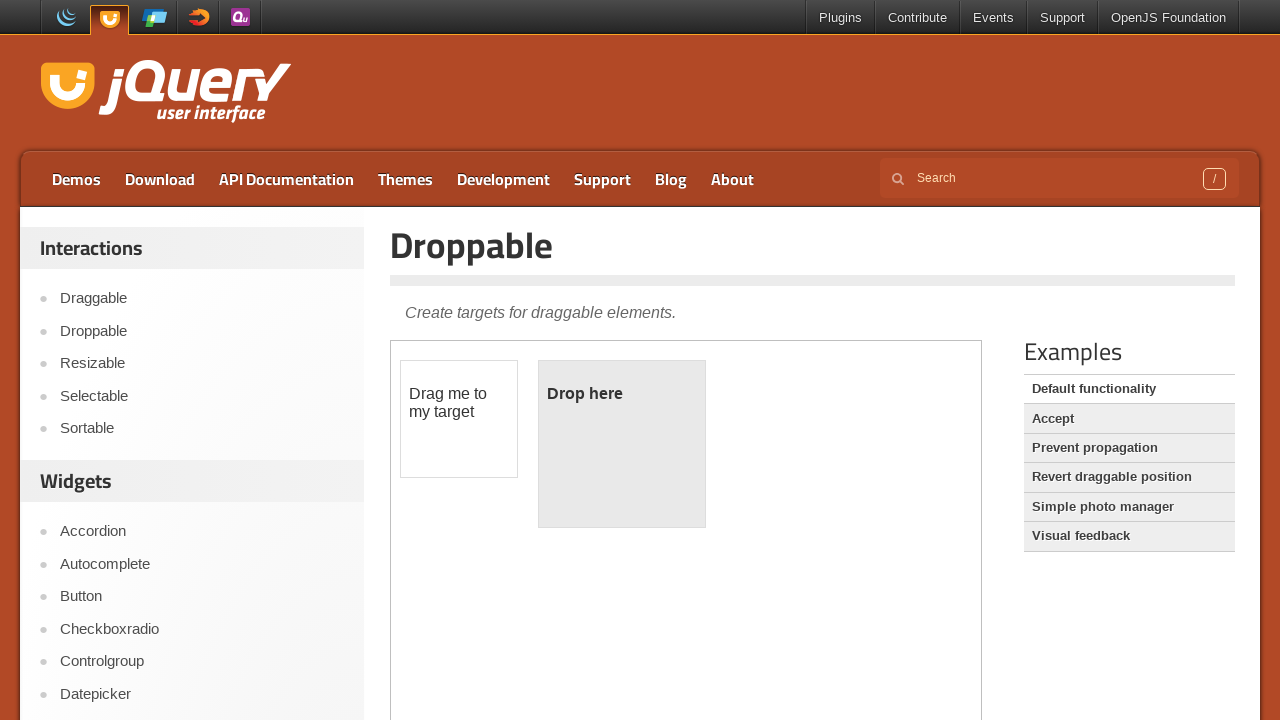

Located draggable element within iframe
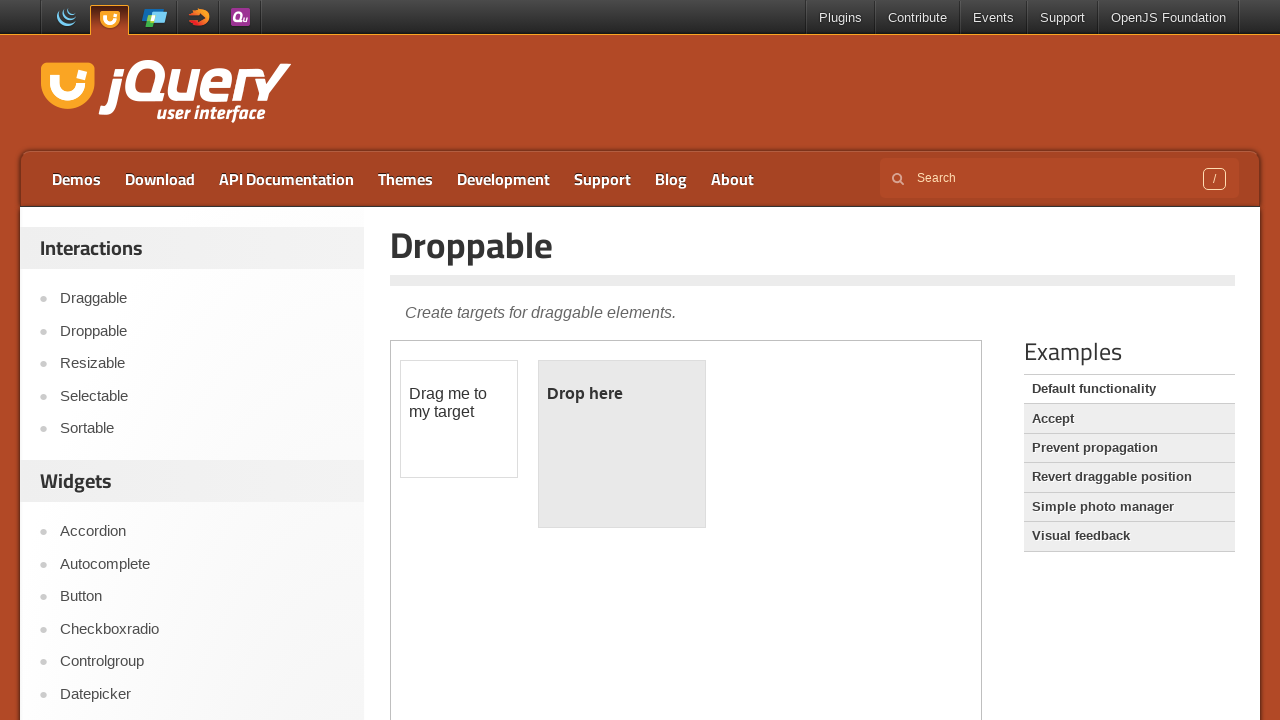

Located droppable target element within iframe
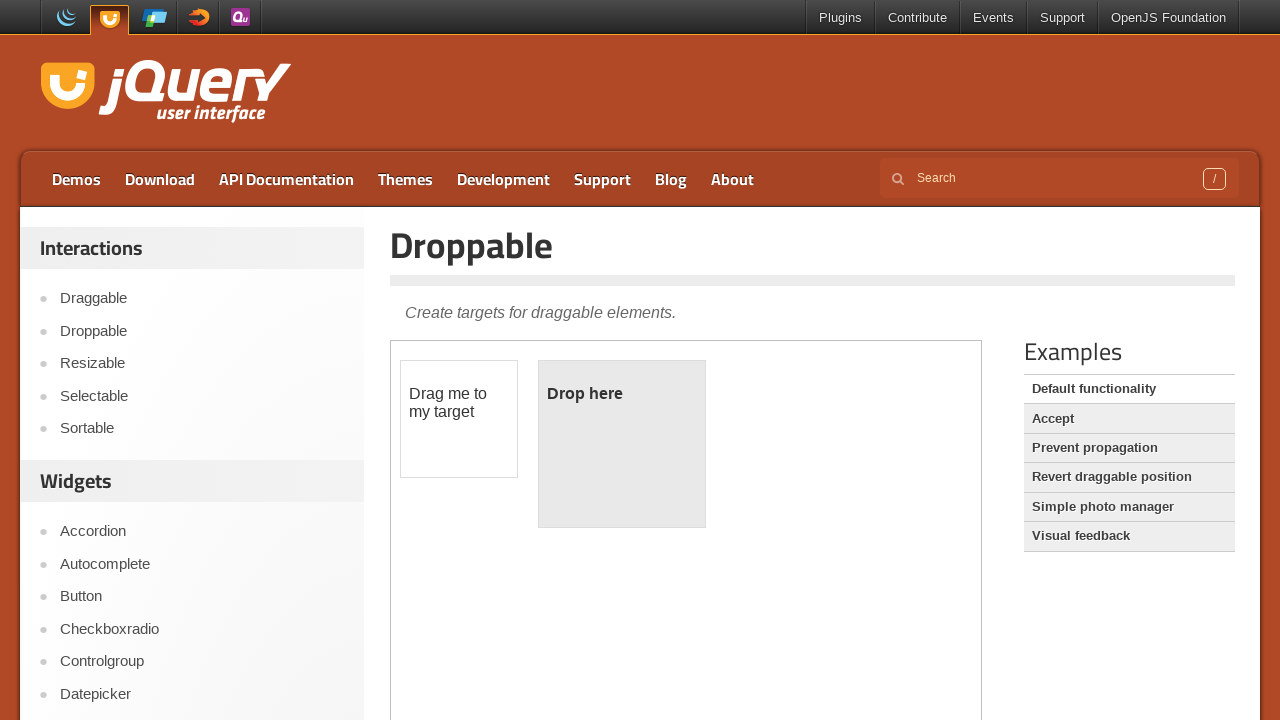

Dragged element onto target drop zone at (622, 444)
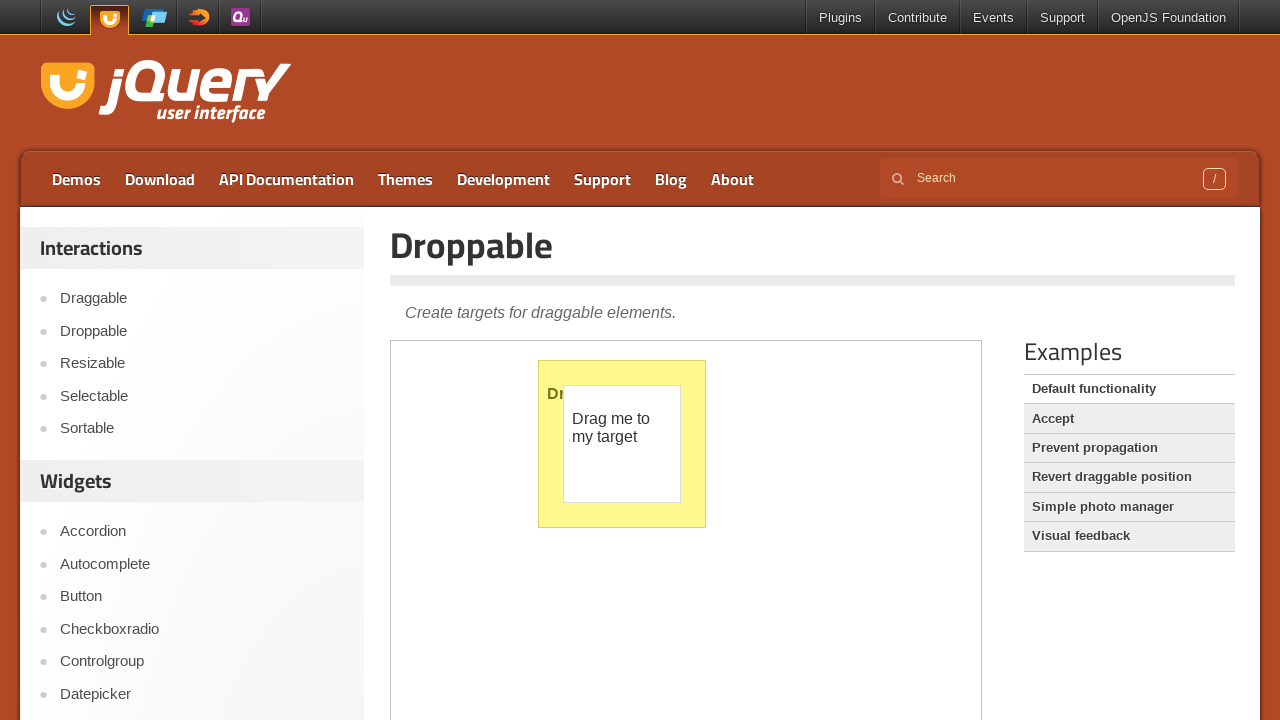

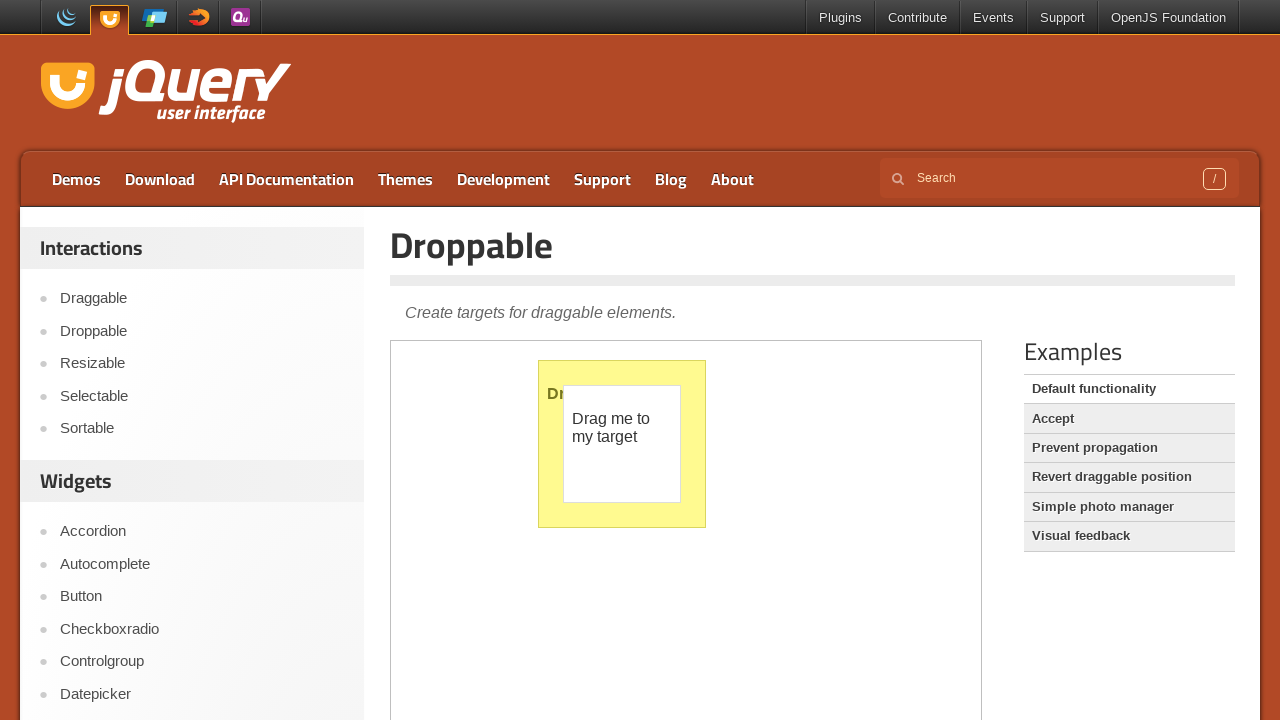